Tests handling of a JavaScript confirmation alert by clicking a button inside an iframe, then dismissing the alert dialog

Starting URL: https://www.w3schools.com/jsref/tryit.asp?filename=tryjsref_confirm

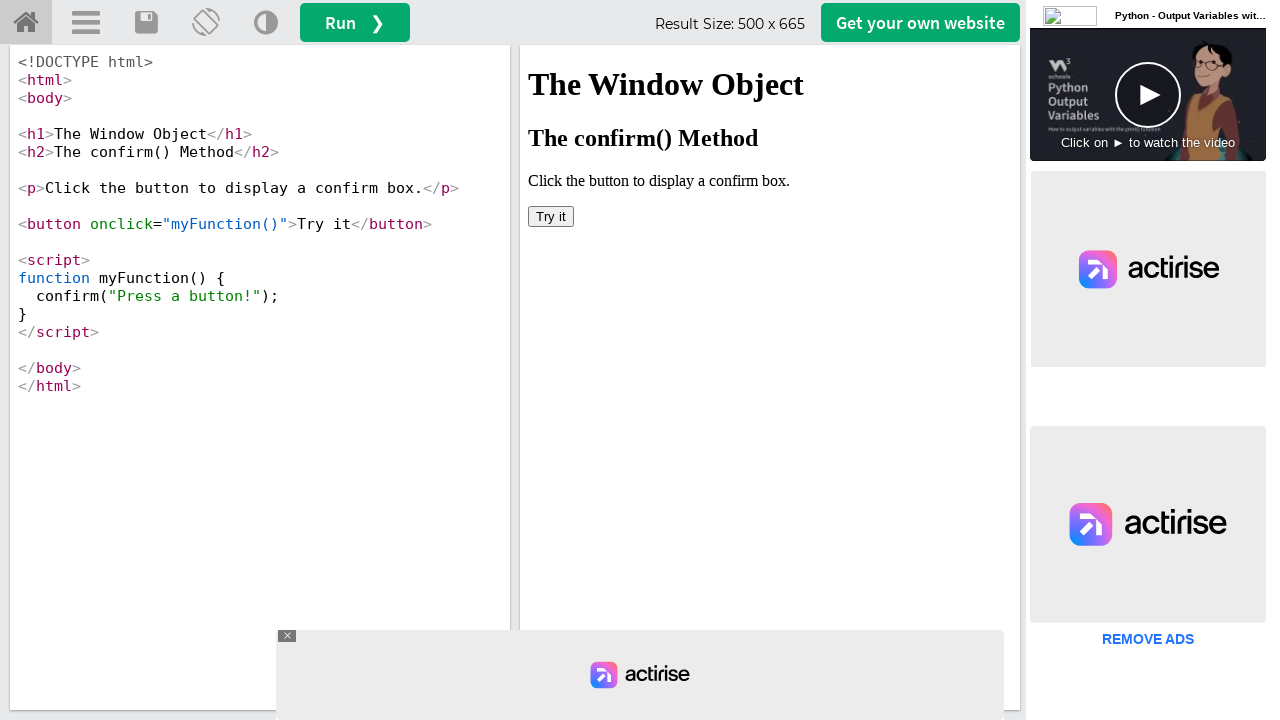

Set up dialog handler to dismiss confirmation alerts
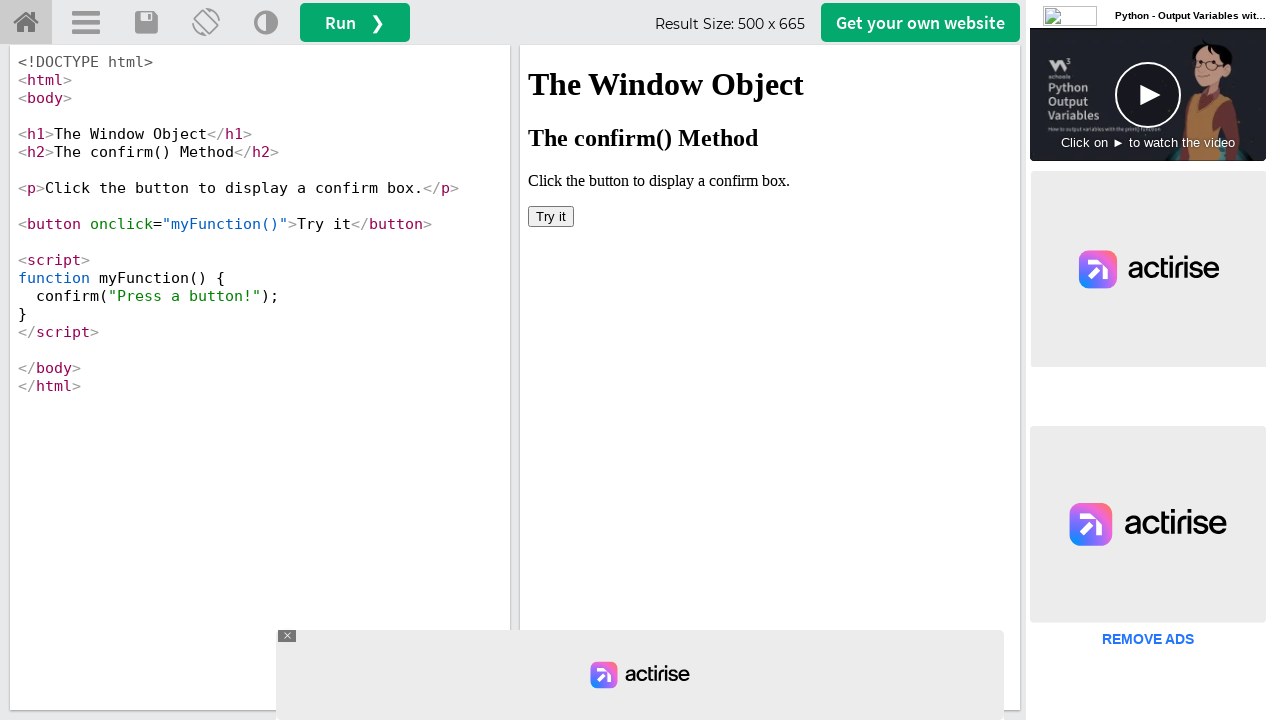

Located iframe with id 'iframeResult'
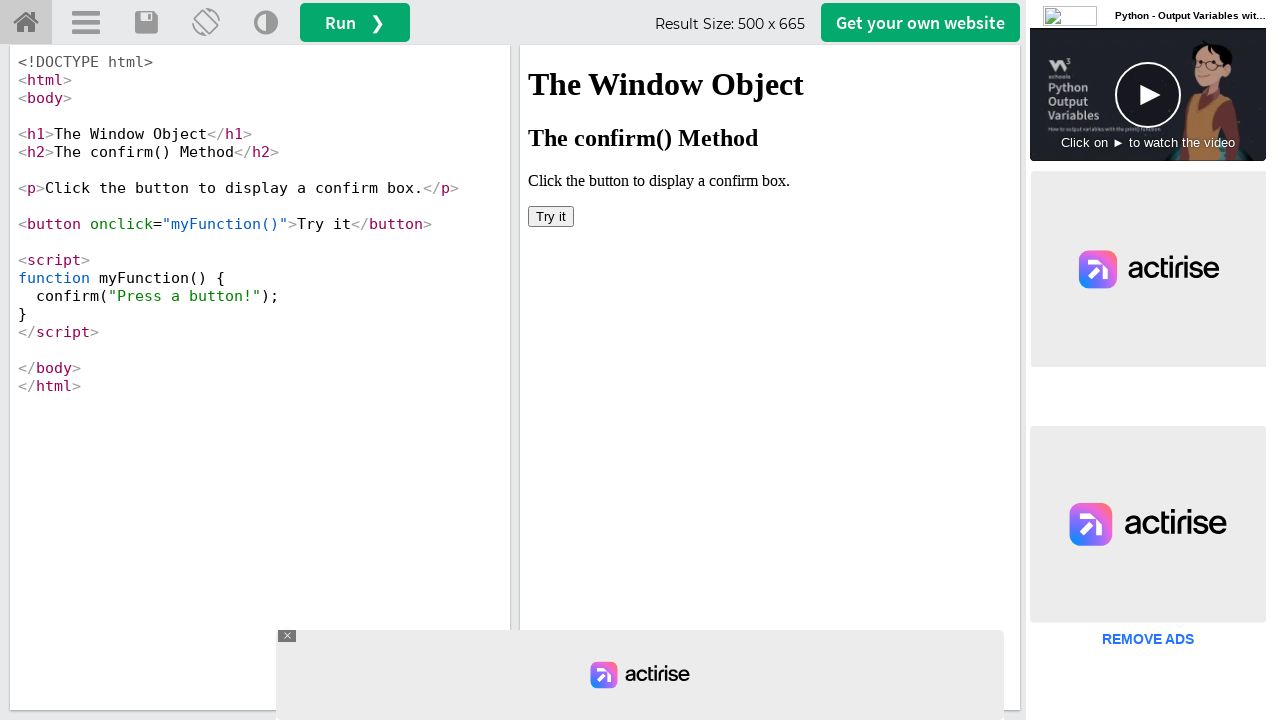

Clicked button inside iframe to trigger JavaScript confirmation alert at (551, 216) on #iframeResult >> internal:control=enter-frame >> xpath=//button[@onClick='myFunc
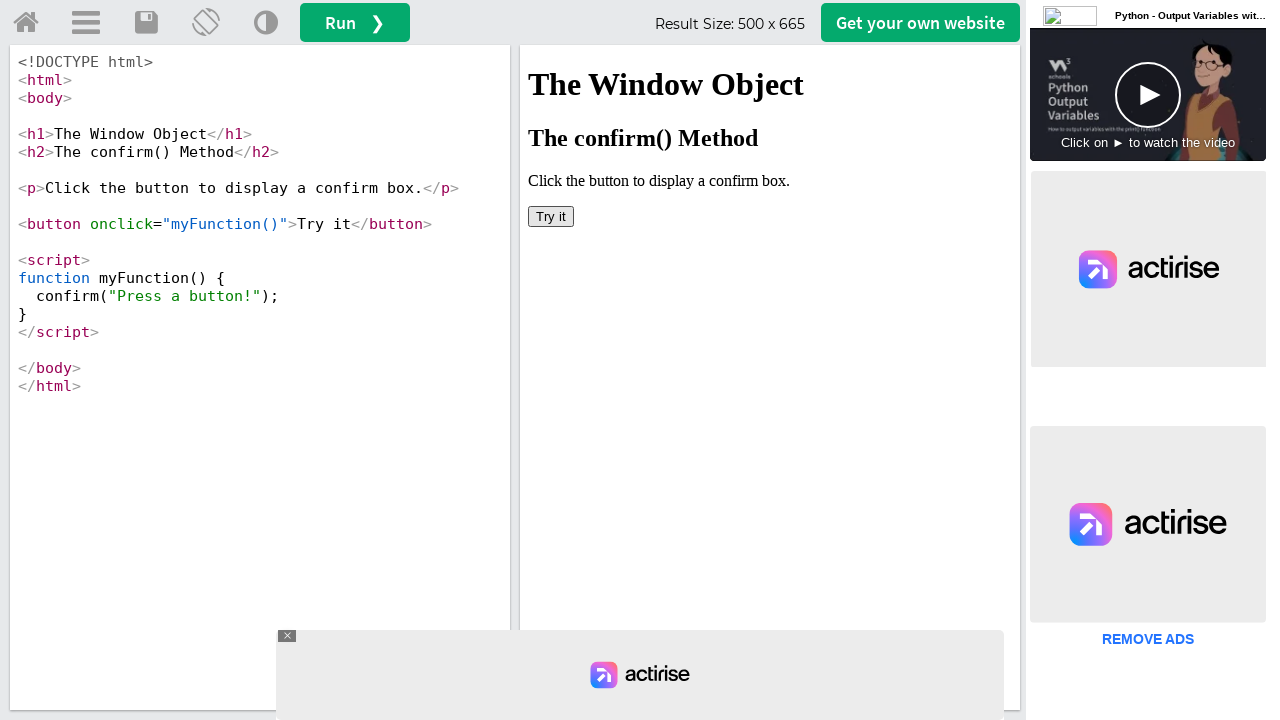

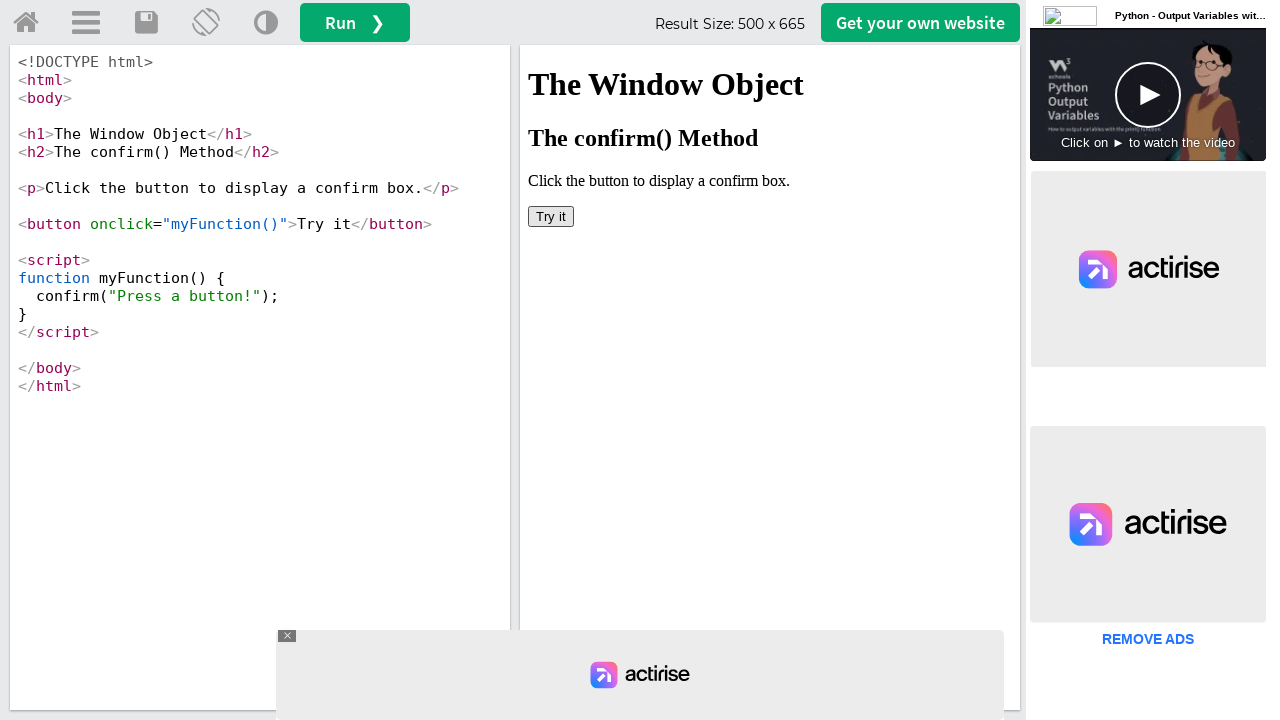